Tests navigation through the Chembys Auto website by loading the homepage, clicking on "Fun Events" link, and then navigating to the Videos section.

Starting URL: https://anas-k-k.github.io/mishal-nihal/index.html

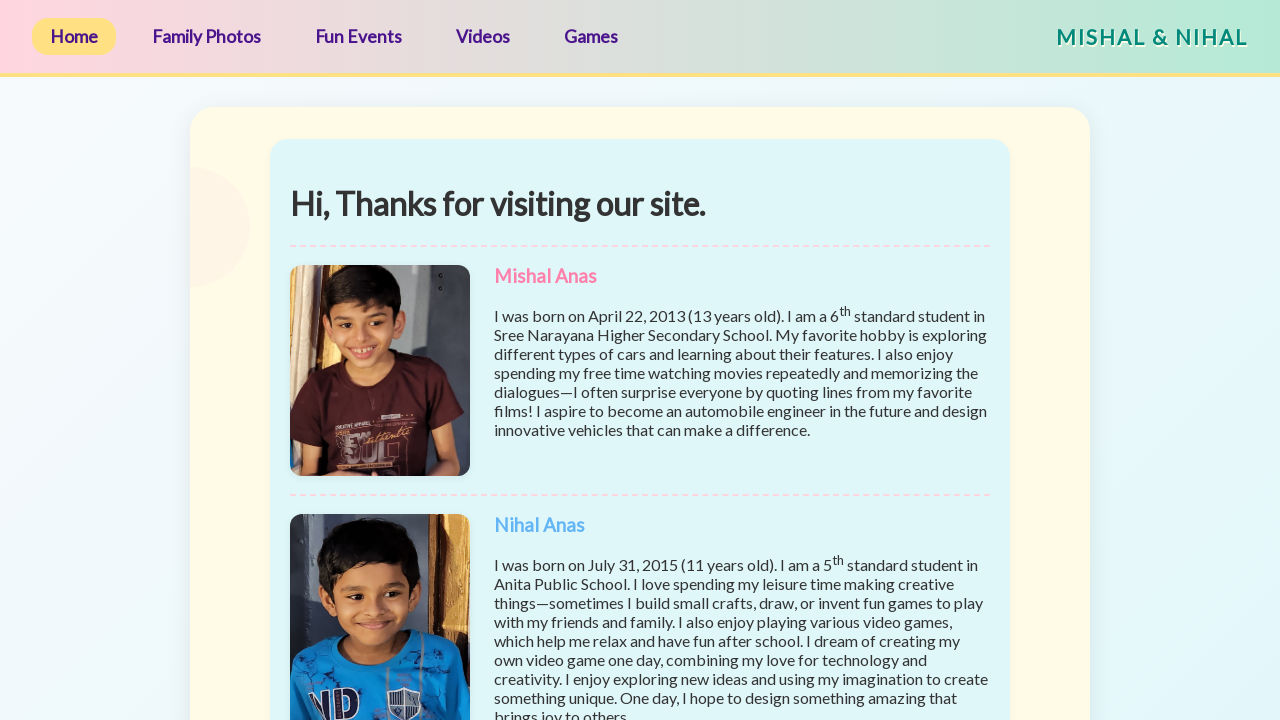

Chembys Auto homepage loaded - main heading confirmed
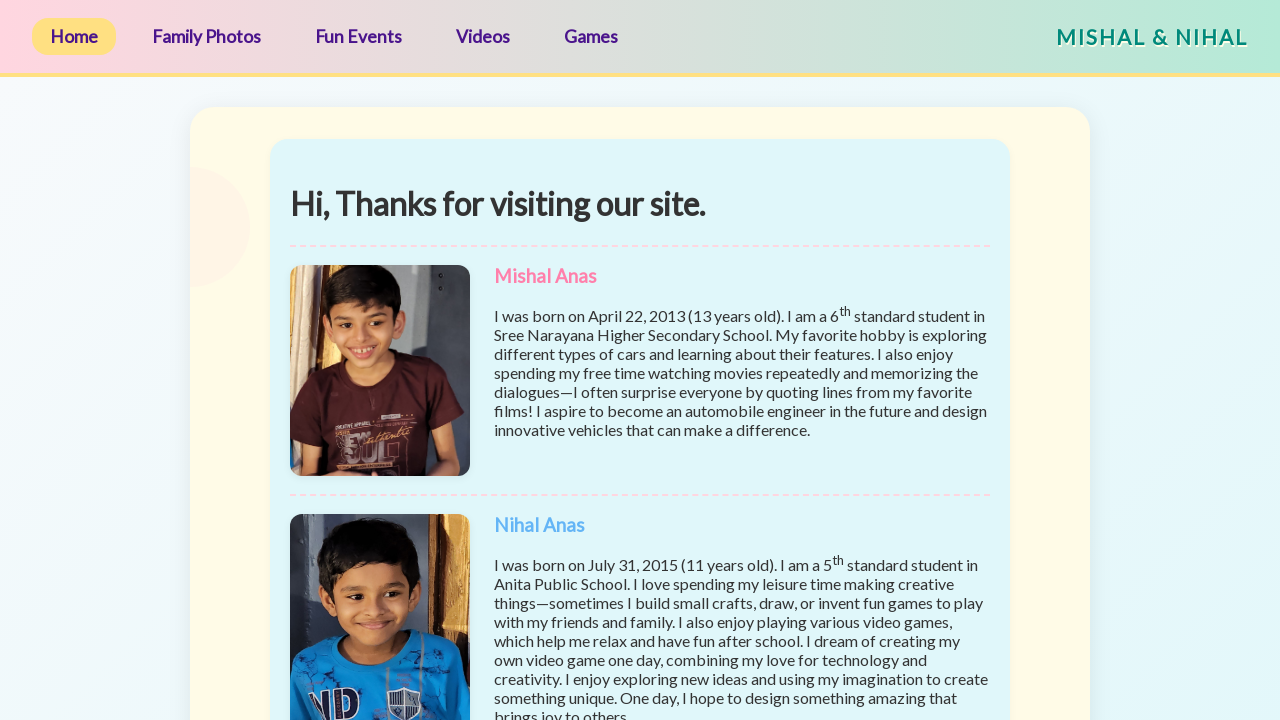

Clicked on 'Fun Events' link at (358, 36) on internal:text="Fun Events"i
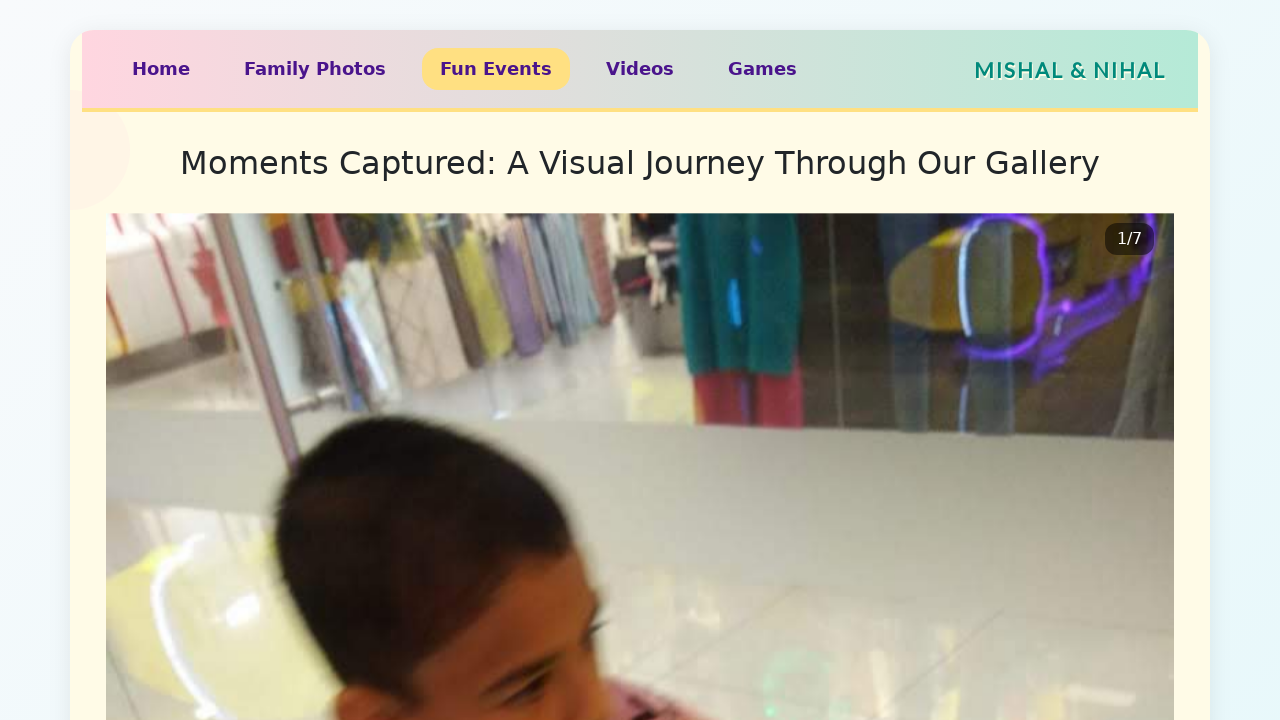

Fun Events page loaded - 'Moments Captured' section confirmed
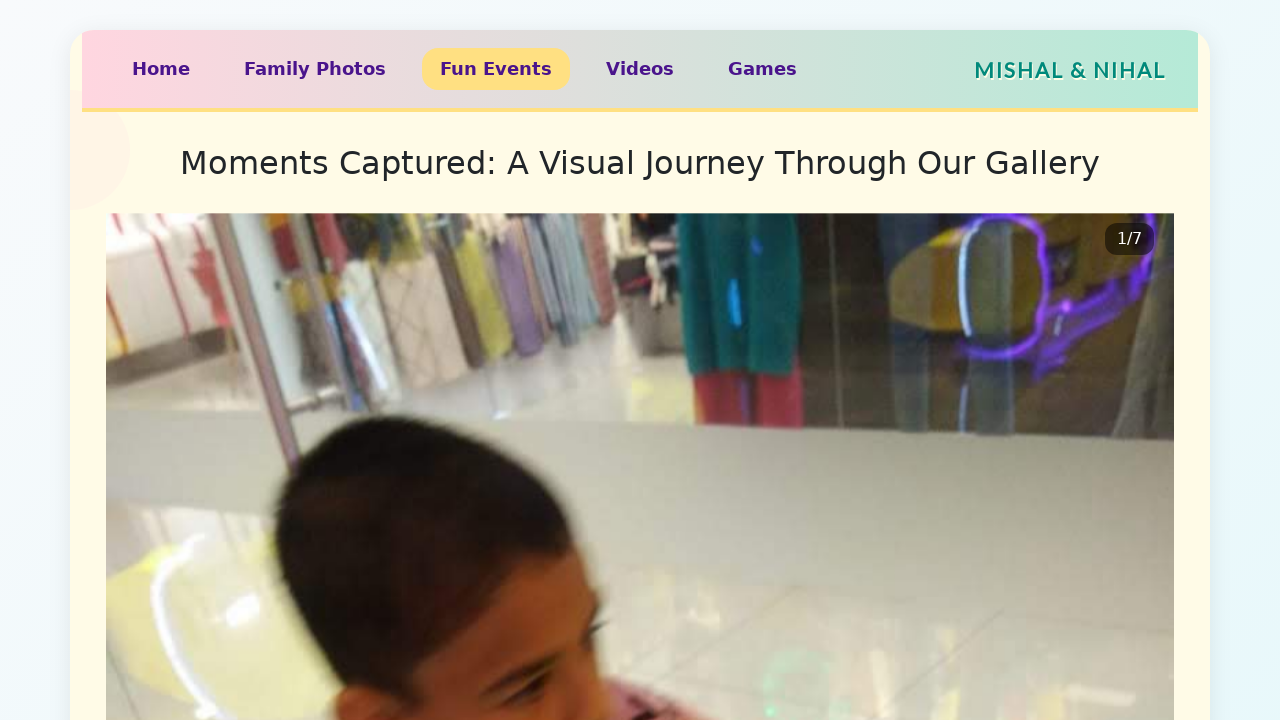

Clicked on 'Videos' link to navigate to Videos section at (640, 69) on internal:role=link[name="Videos"i]
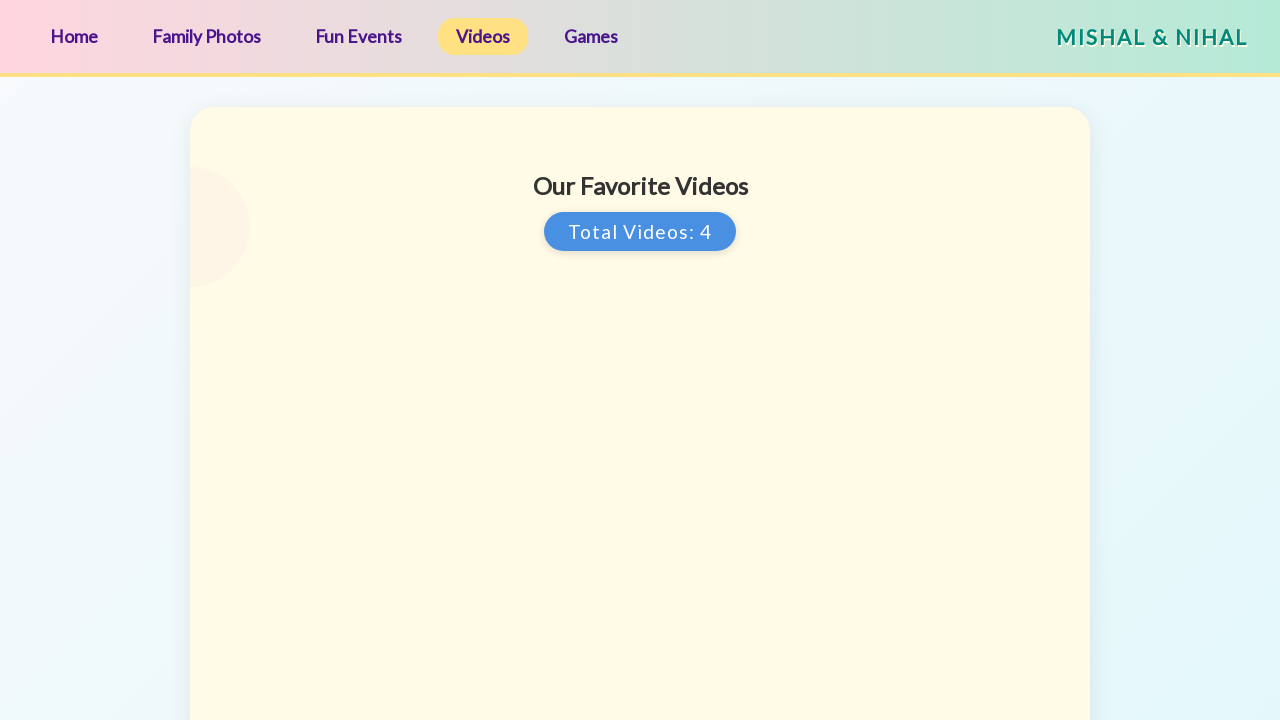

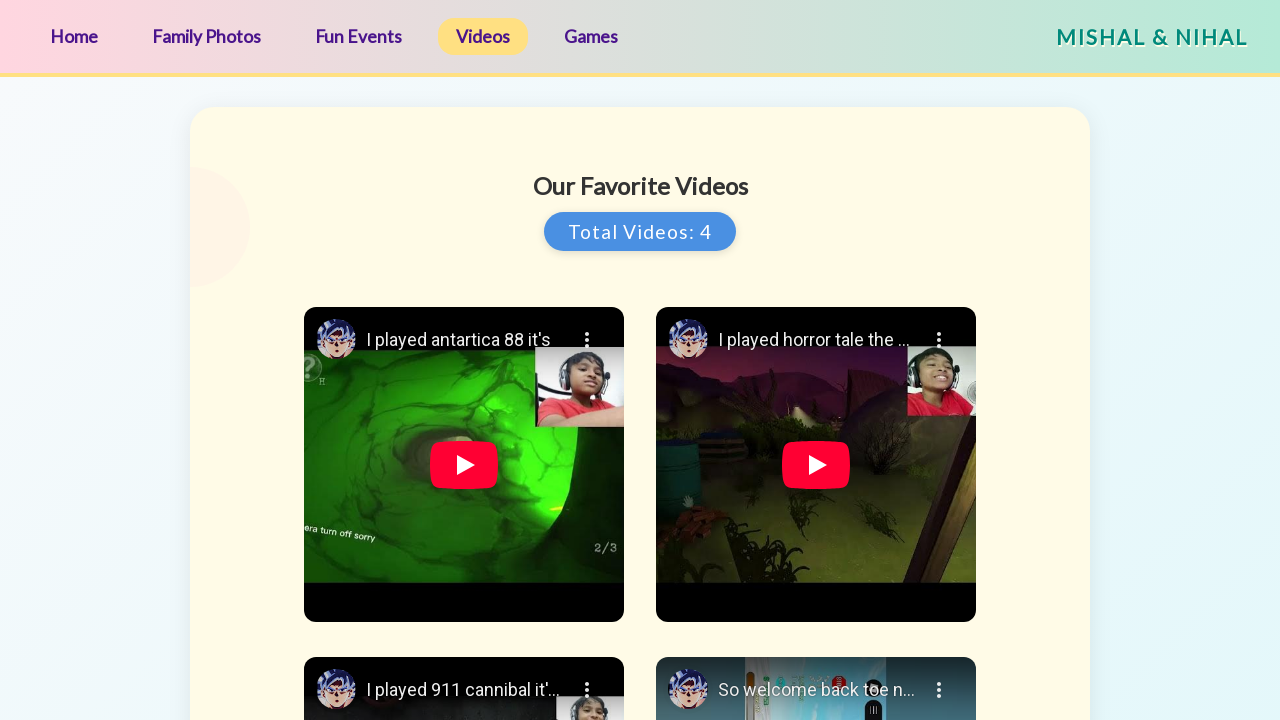